Tests a single-selectable dropdown/listbox by selecting options by their index values (Blue, Red, Green)

Starting URL: https://demoqa.com/select-menu

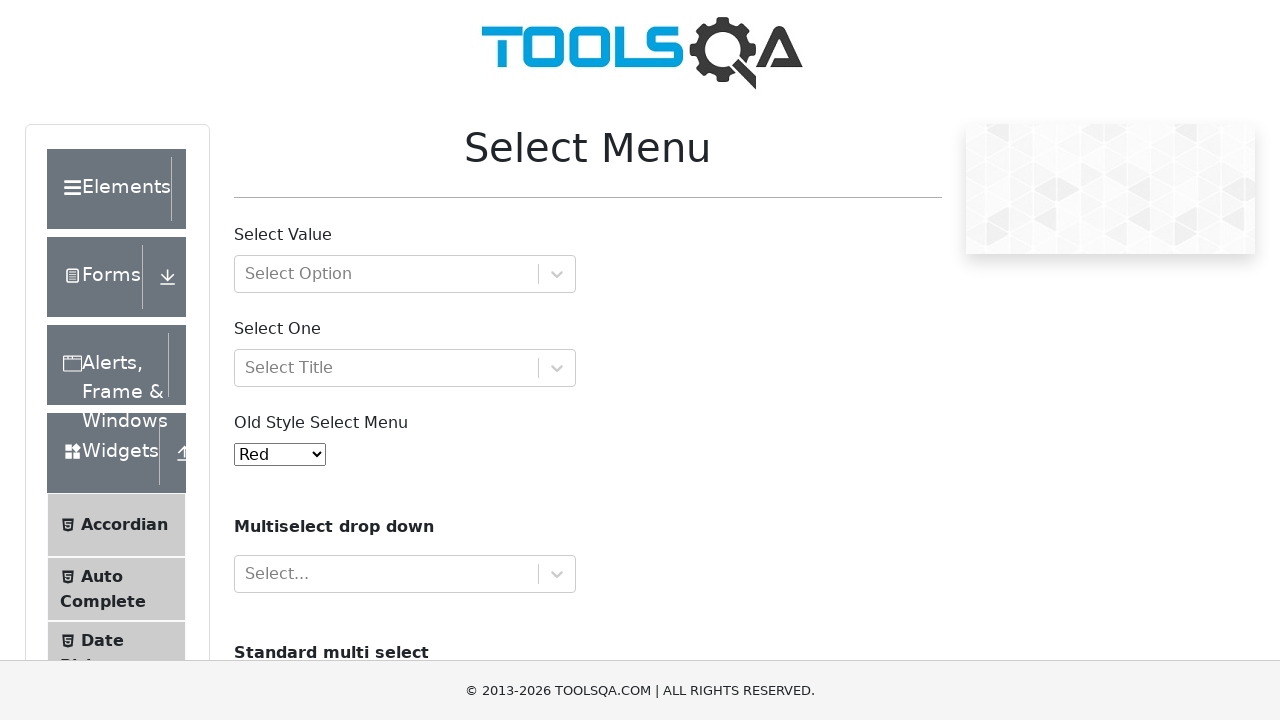

Located the single-selectable dropdown element (oldSelectMenu)
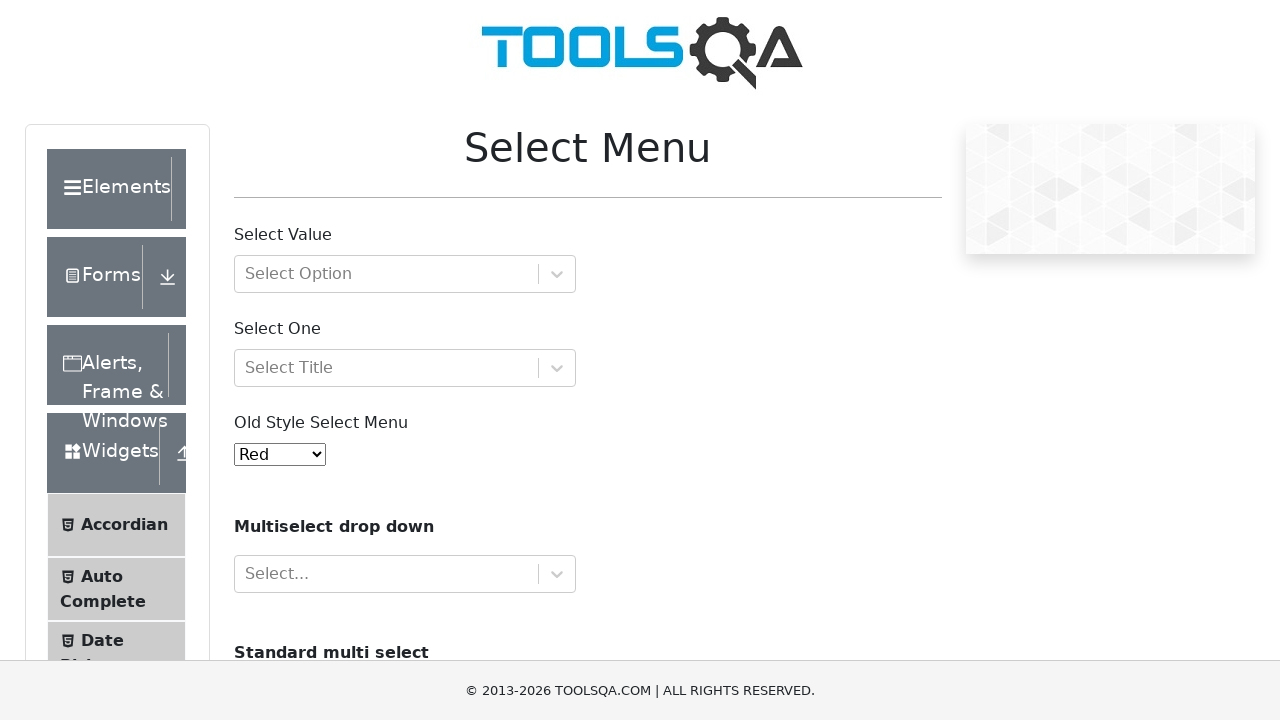

Selected option at index 1 (Blue) from the dropdown on select#oldSelectMenu
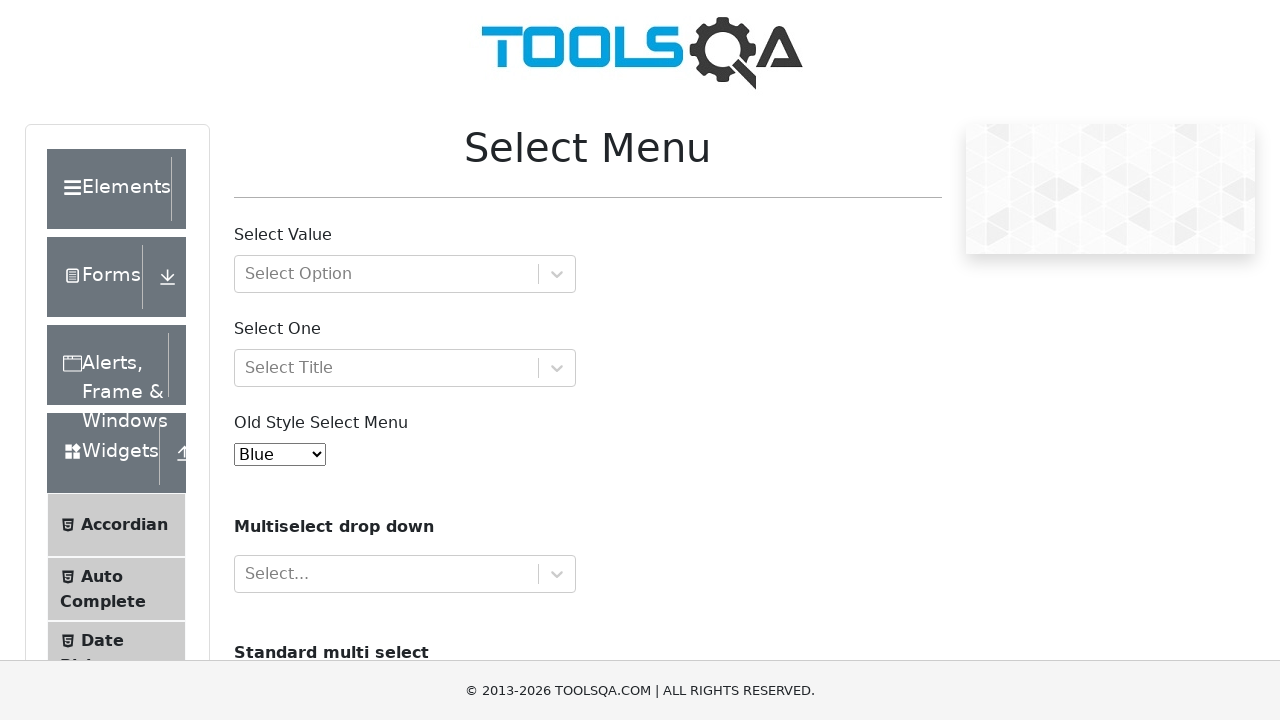

Selected option at index 0 (Red) from the dropdown on select#oldSelectMenu
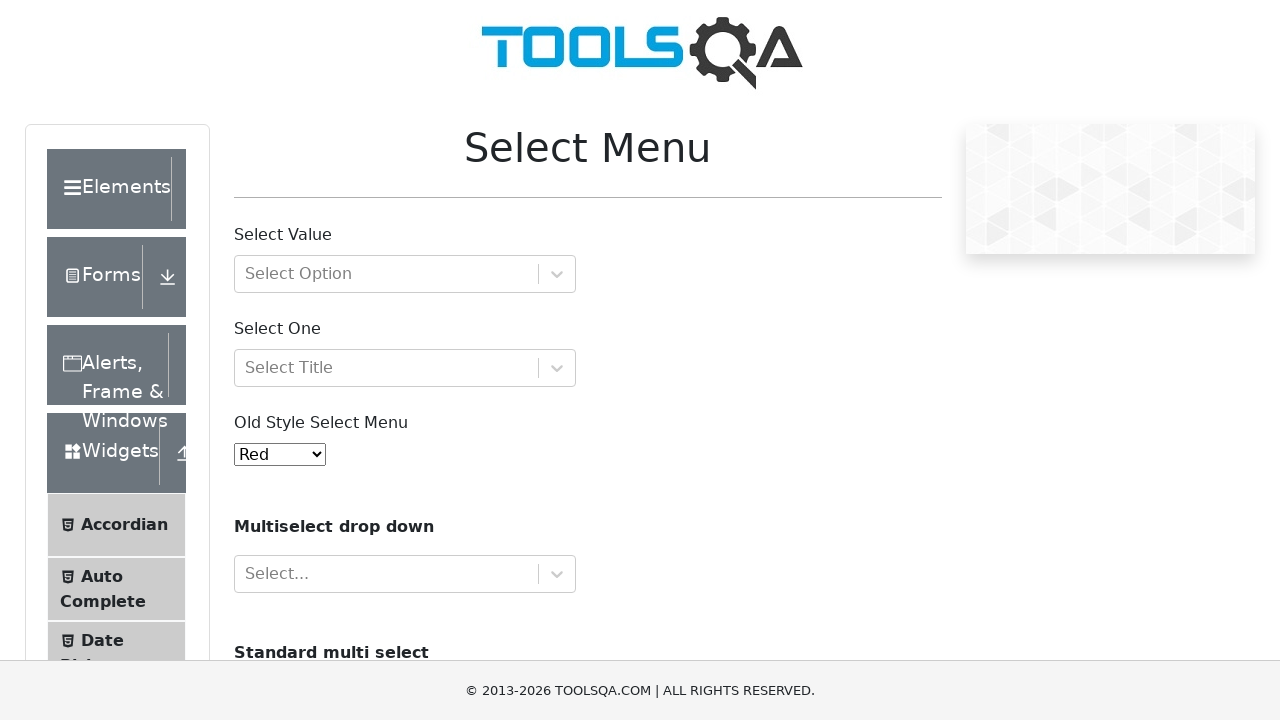

Selected option at index 2 (Green) from the dropdown on select#oldSelectMenu
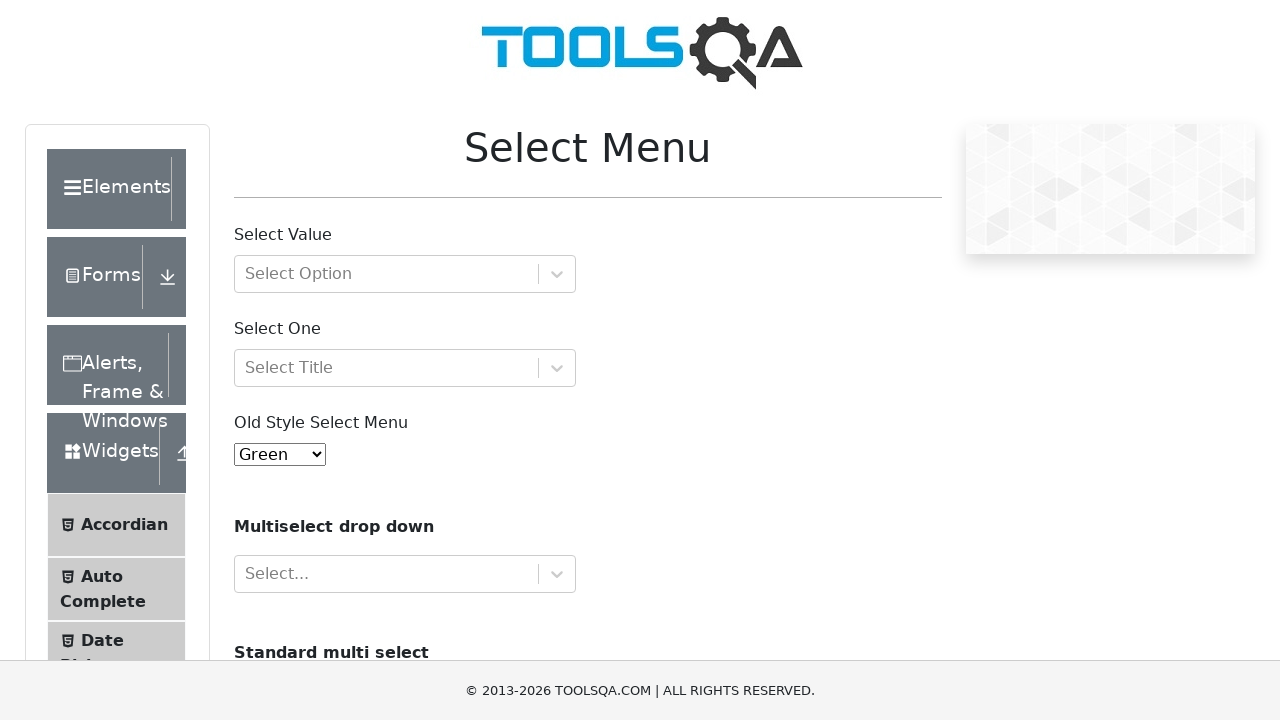

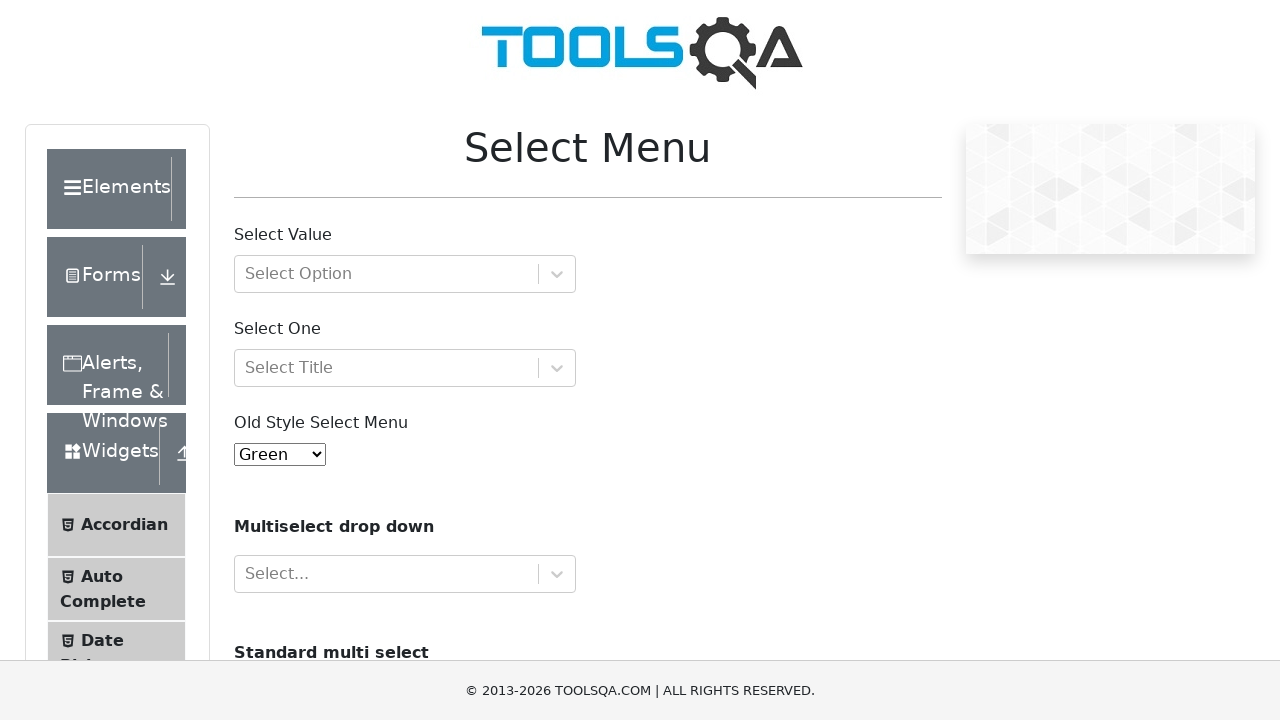